Tests navigation on Bluestone jewelry website by hovering over Rings menu, clicking Diamond Rings, scrolling down, and sorting products by price low to high

Starting URL: https://www.bluestone.com/

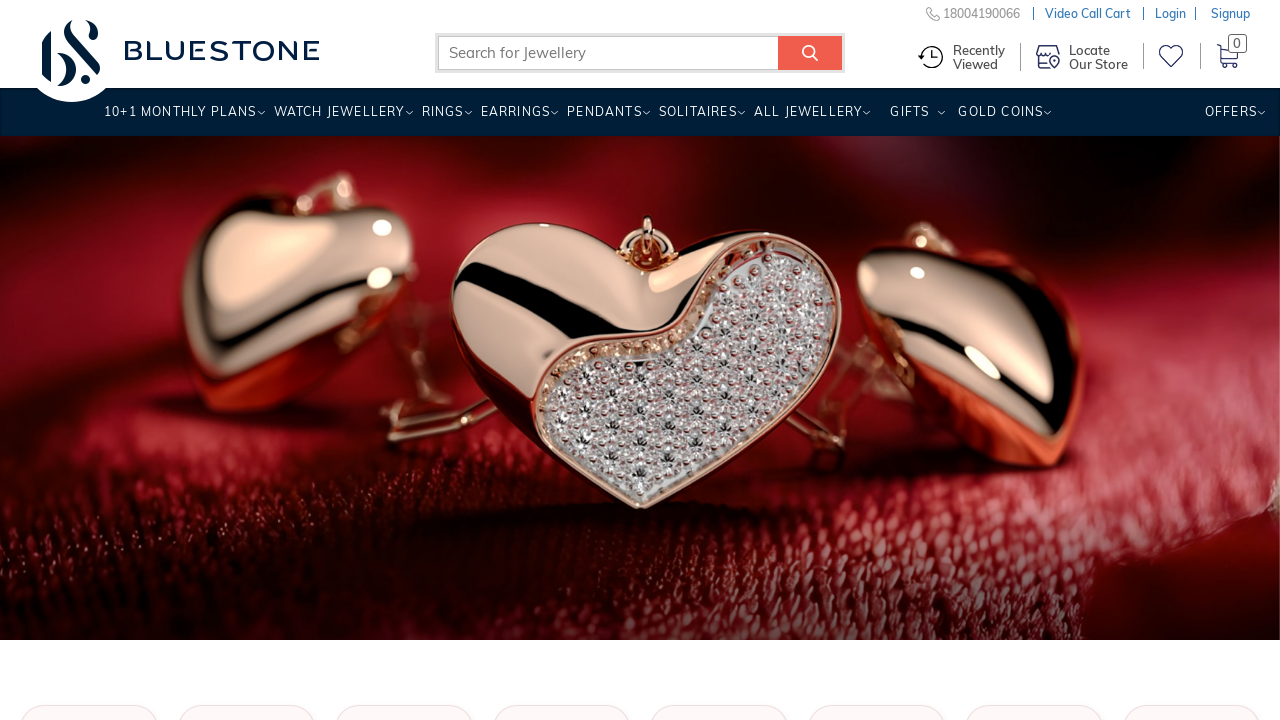

Hovered over Rings menu item at (442, 119) on xpath=//a[text()='Rings ']
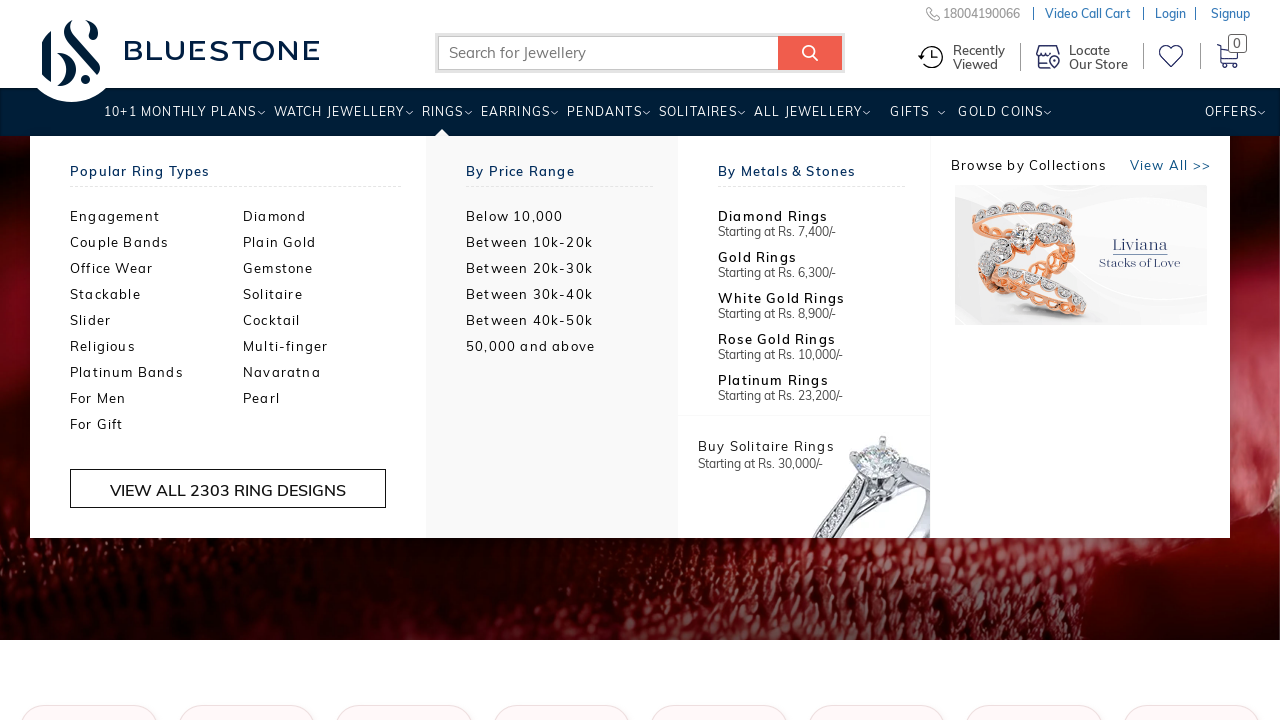

Clicked on Diamond Rings link at (236, 711) on xpath=//a[text()='Diamond Rings']
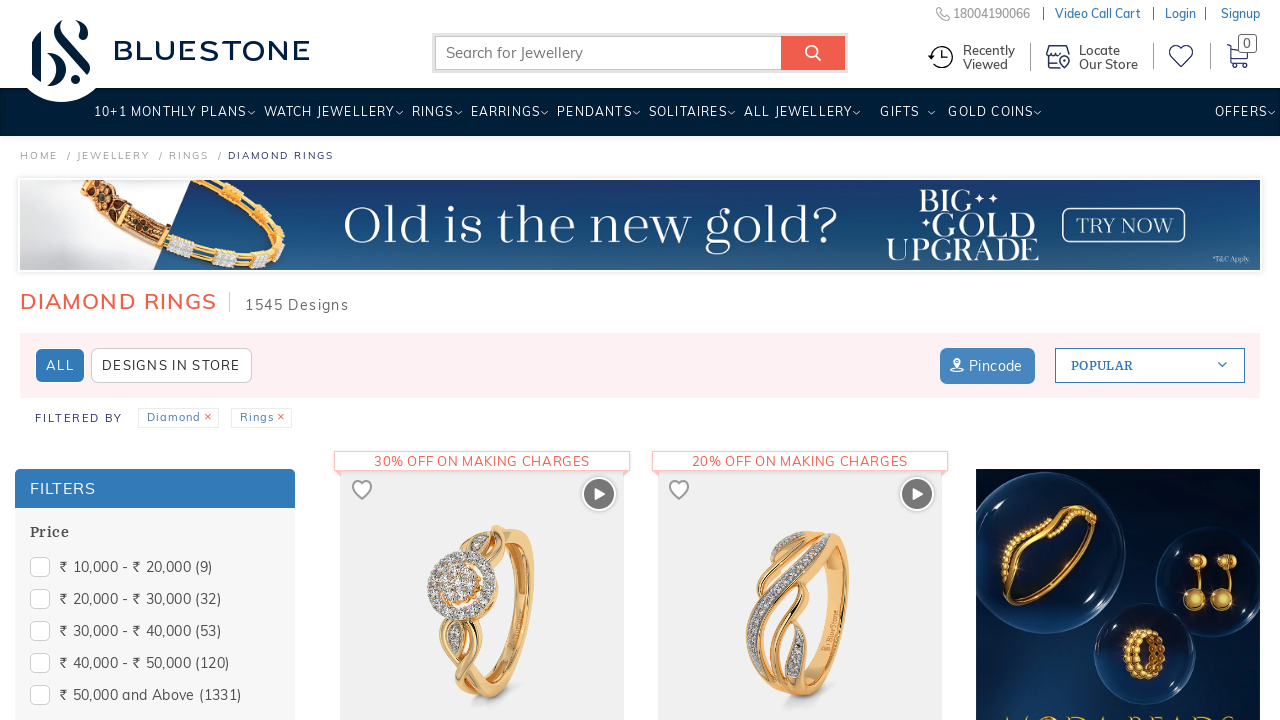

Scrolled down the page by 500 pixels
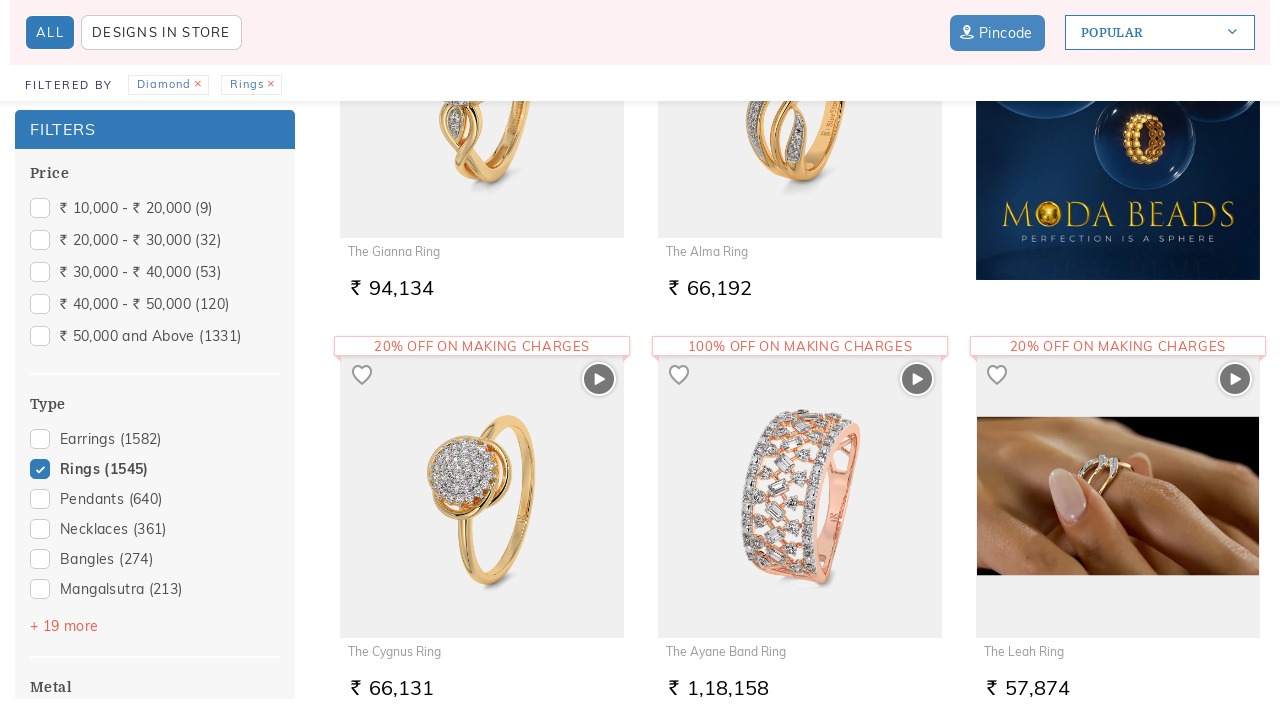

Clicked on Popular sort dropdown at (1112, 33) on xpath=//span[text()=' Popular ']
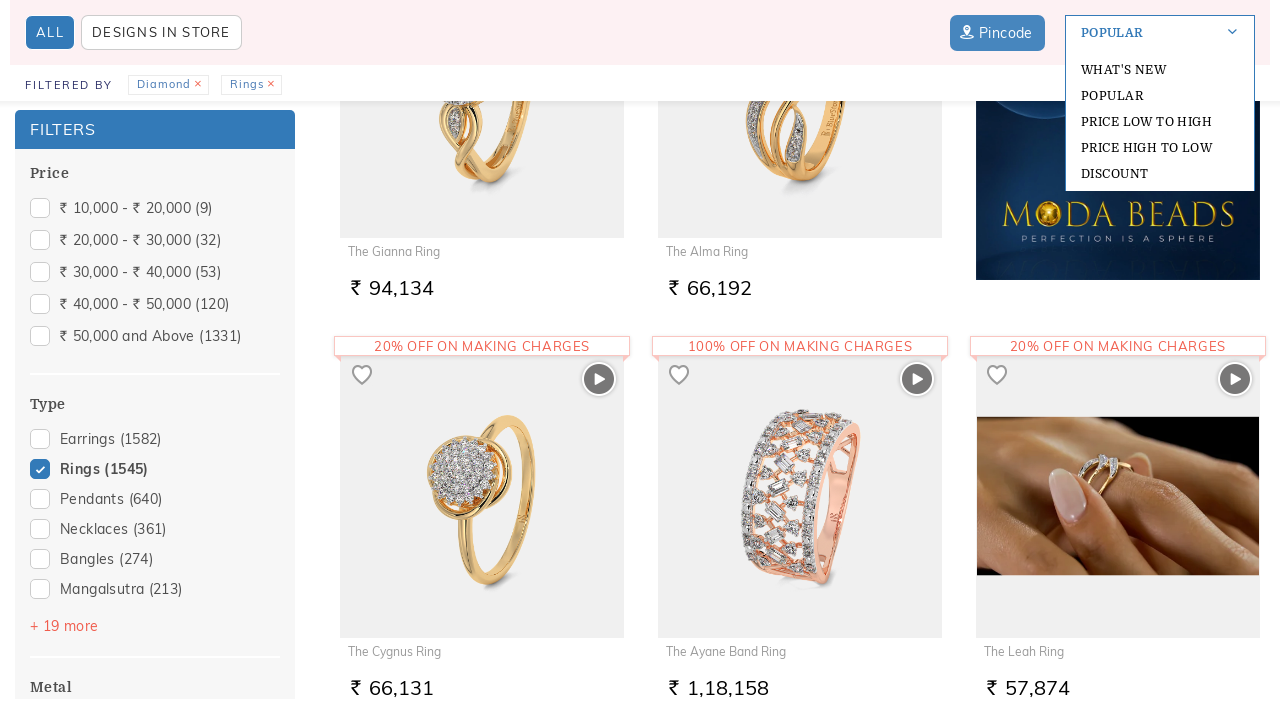

Waited for dropdown options to load
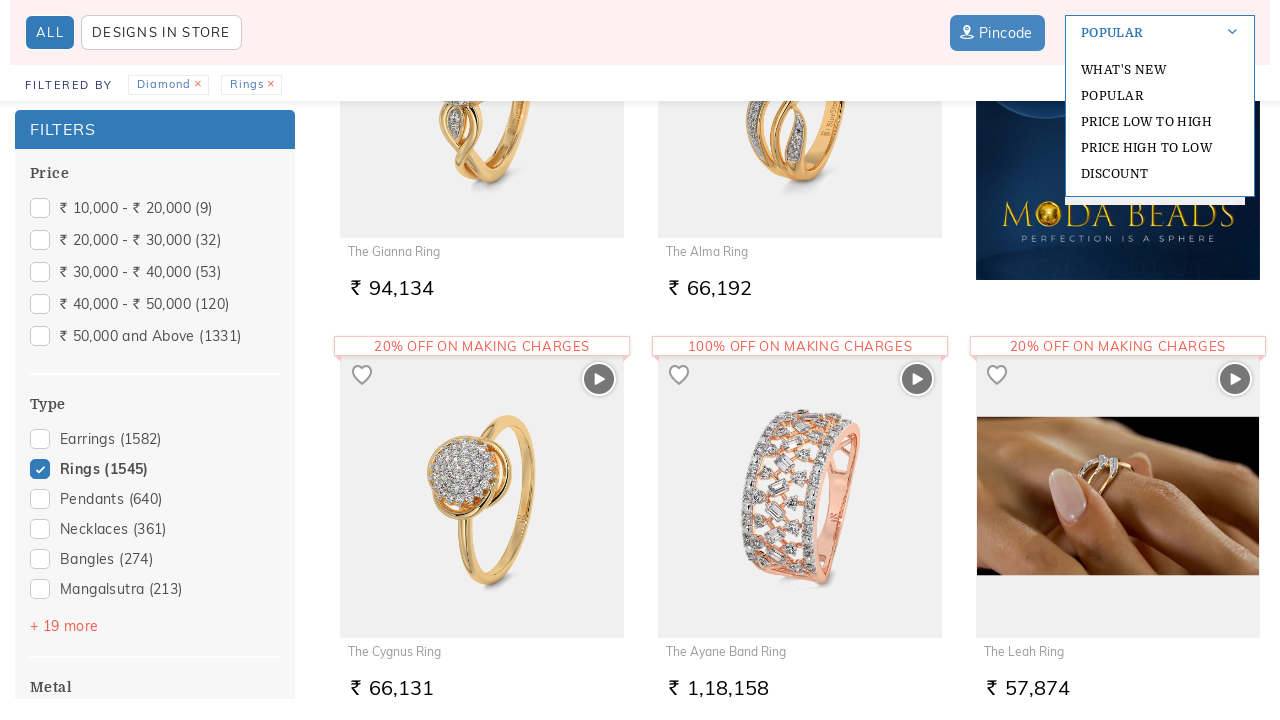

Clicked on Price Low to High sorting option at (1160, 121) on xpath=//a[text()='Price Low to High ']
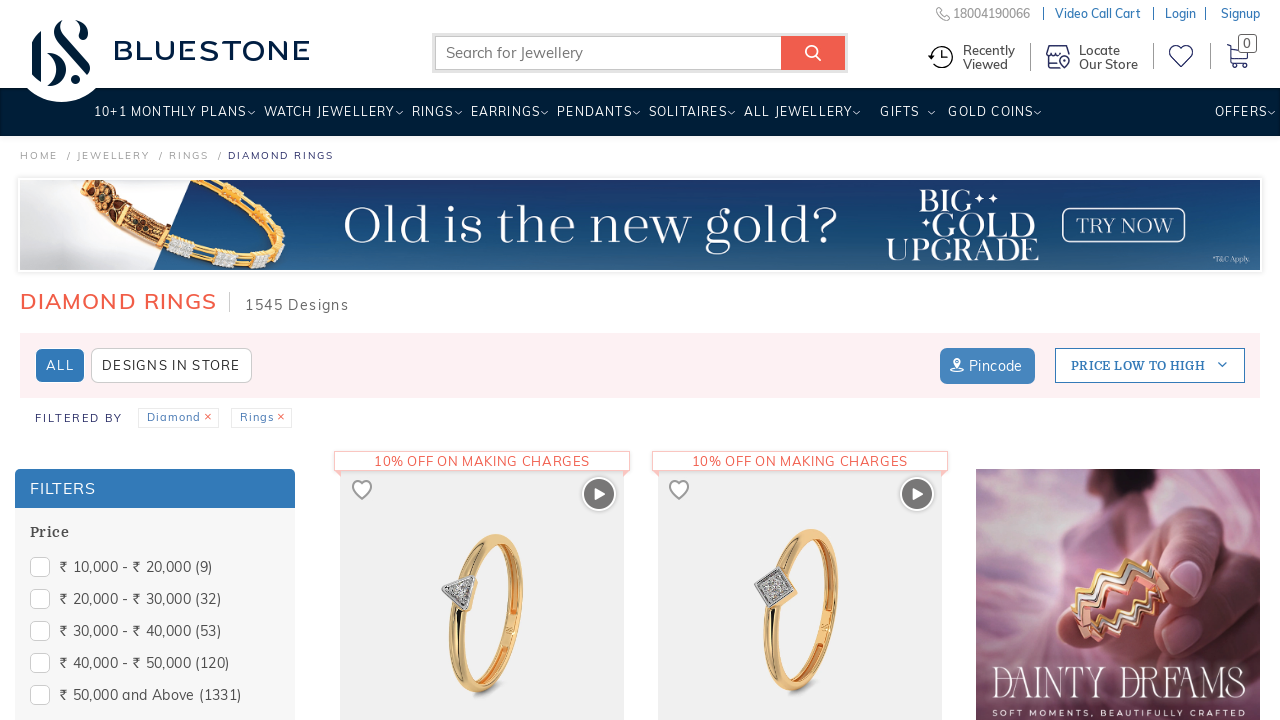

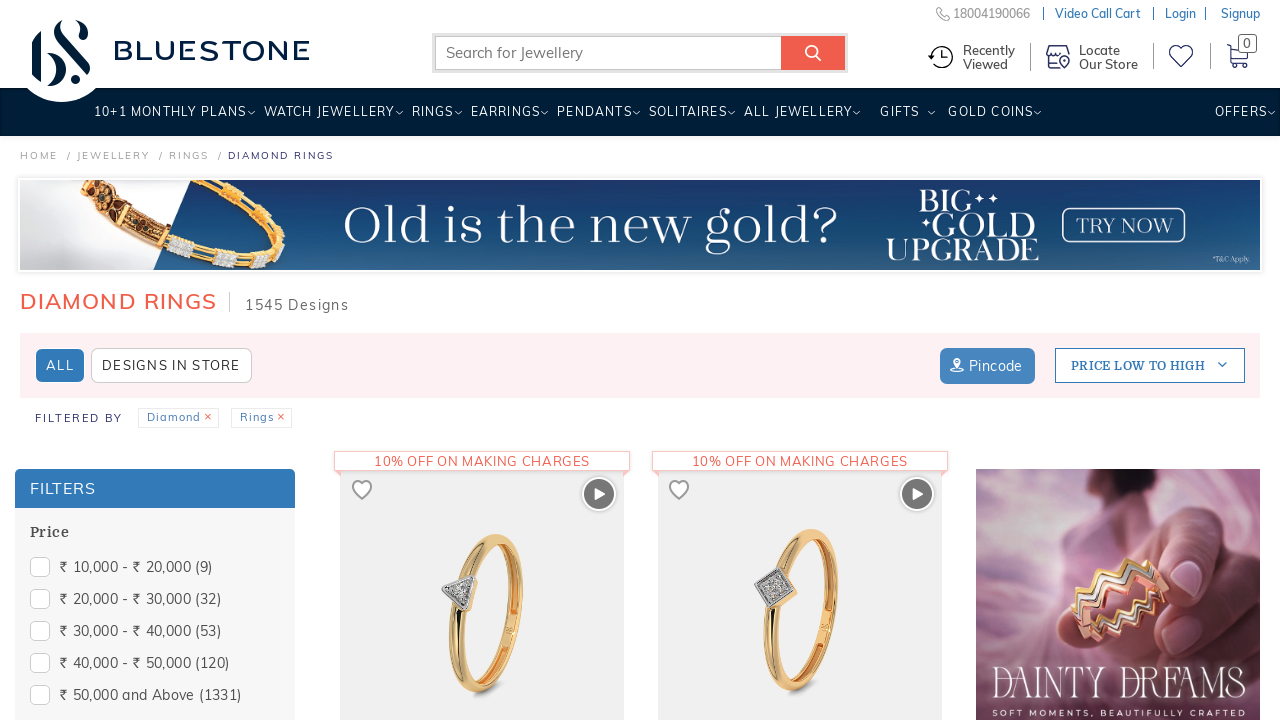